Tests drag and drop functionality by dragging element from column A to column B, then verifies the elements have swapped positions by checking their header text.

Starting URL: http://the-internet.herokuapp.com/drag_and_drop

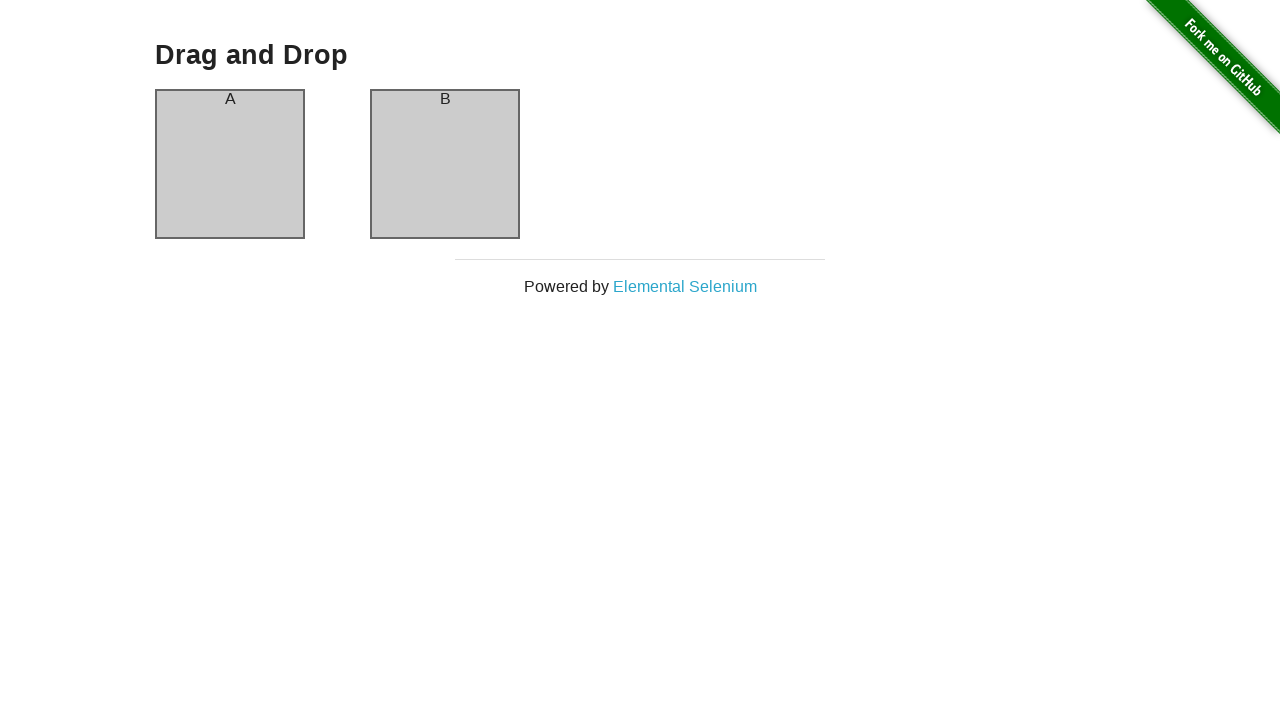

Waited for column A element to be visible
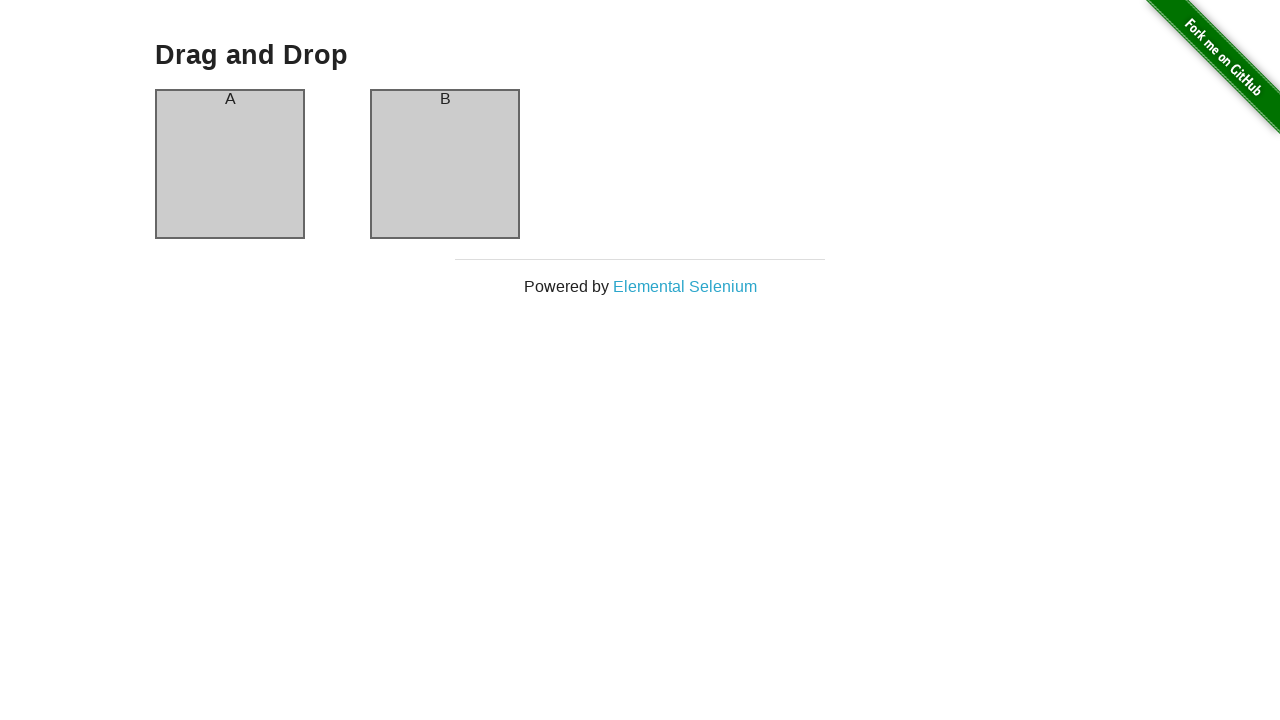

Waited for column B element to be visible
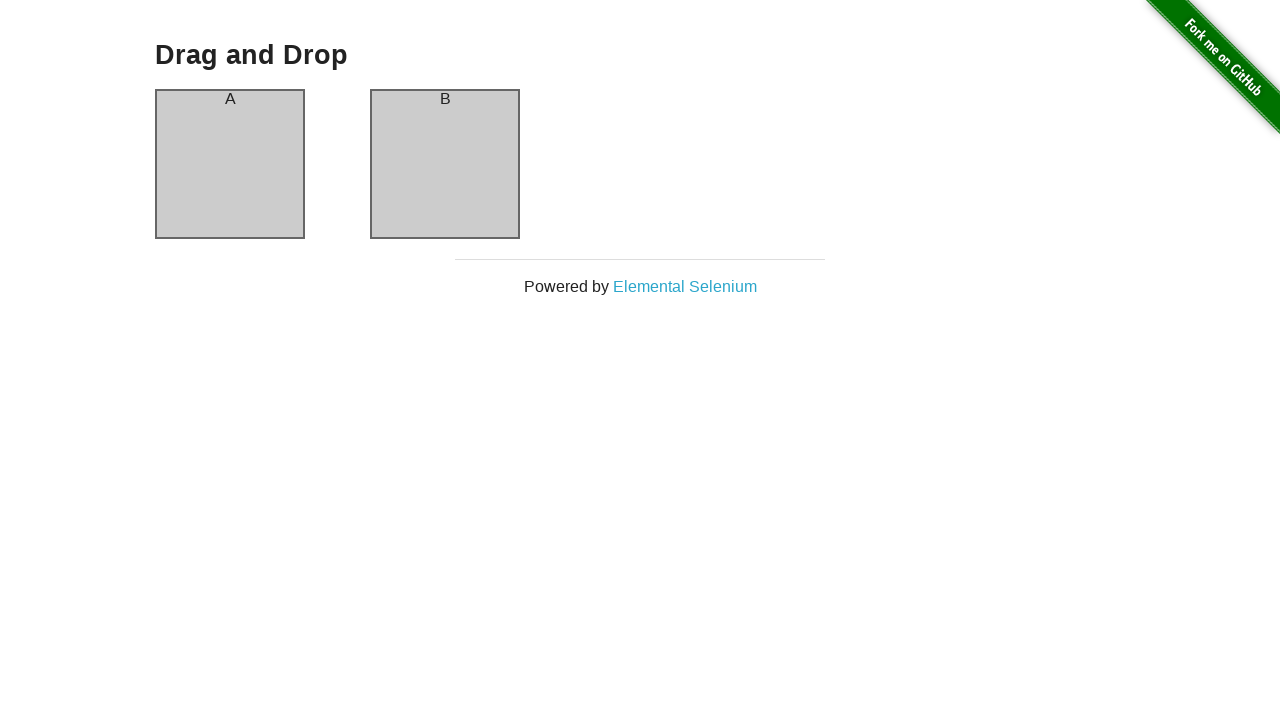

Dragged element from column A to column B at (445, 164)
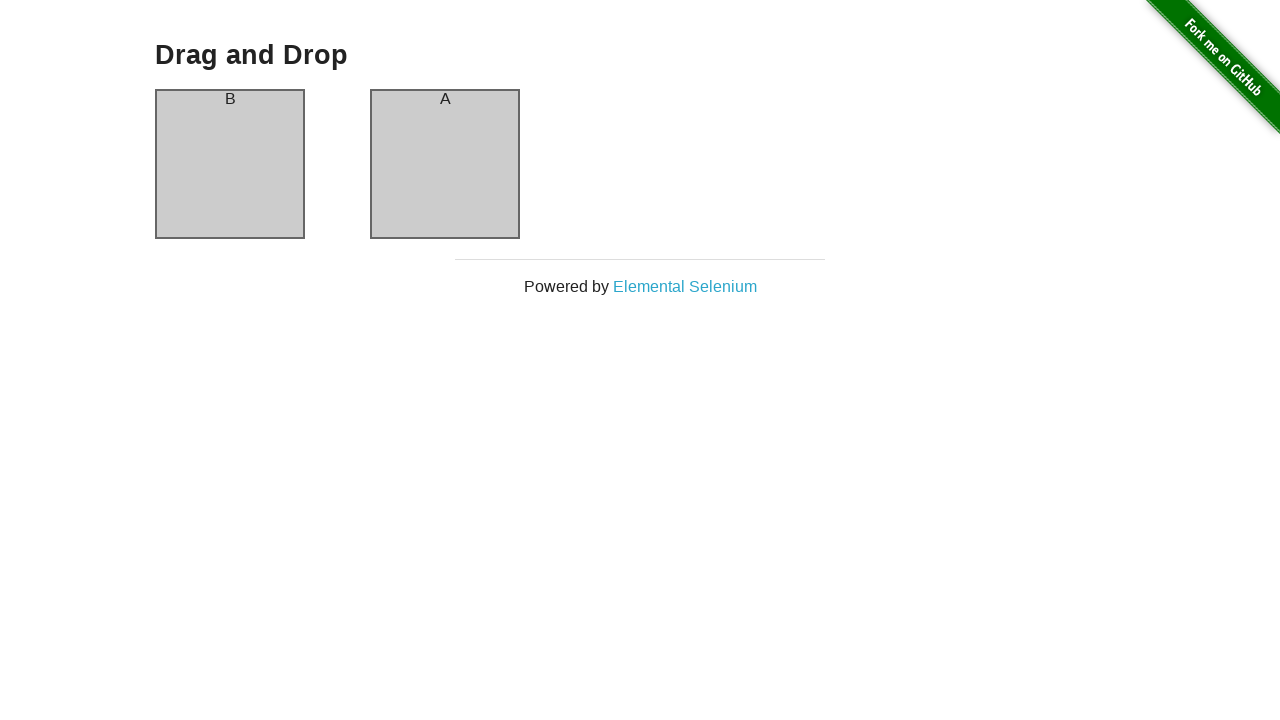

Retrieved header text from column A after drag and drop
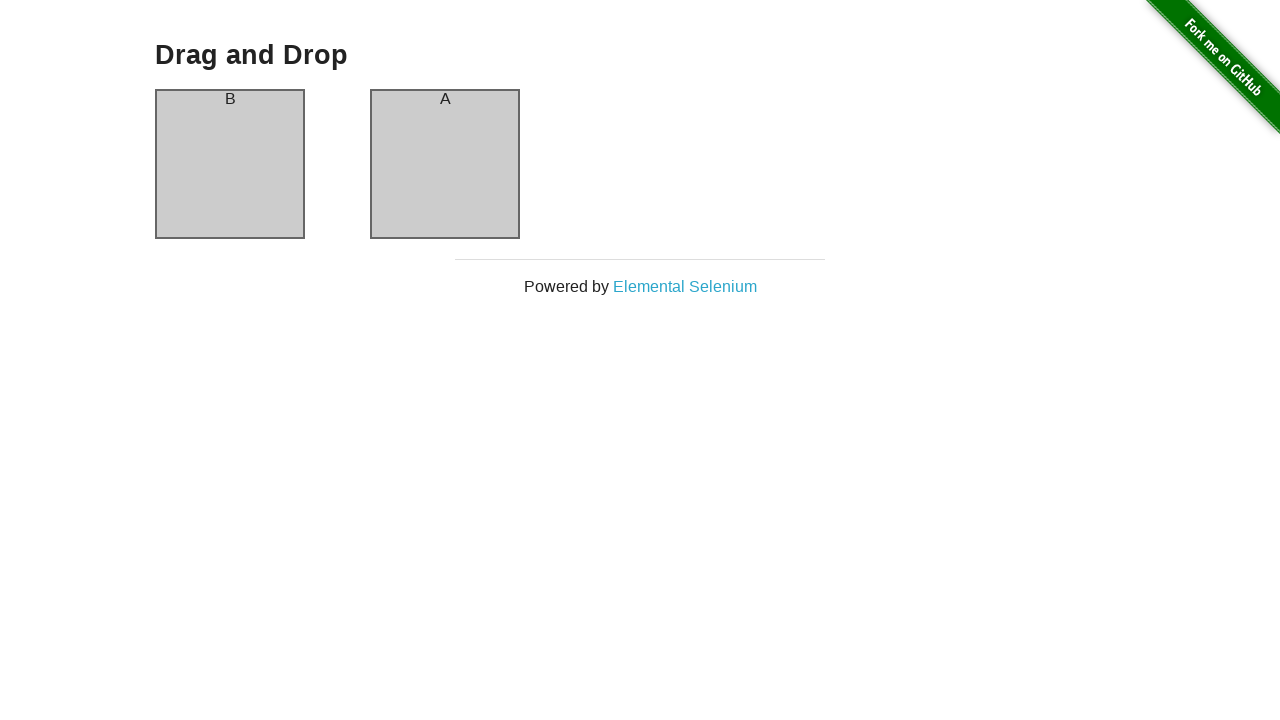

Retrieved header text from column B after drag and drop
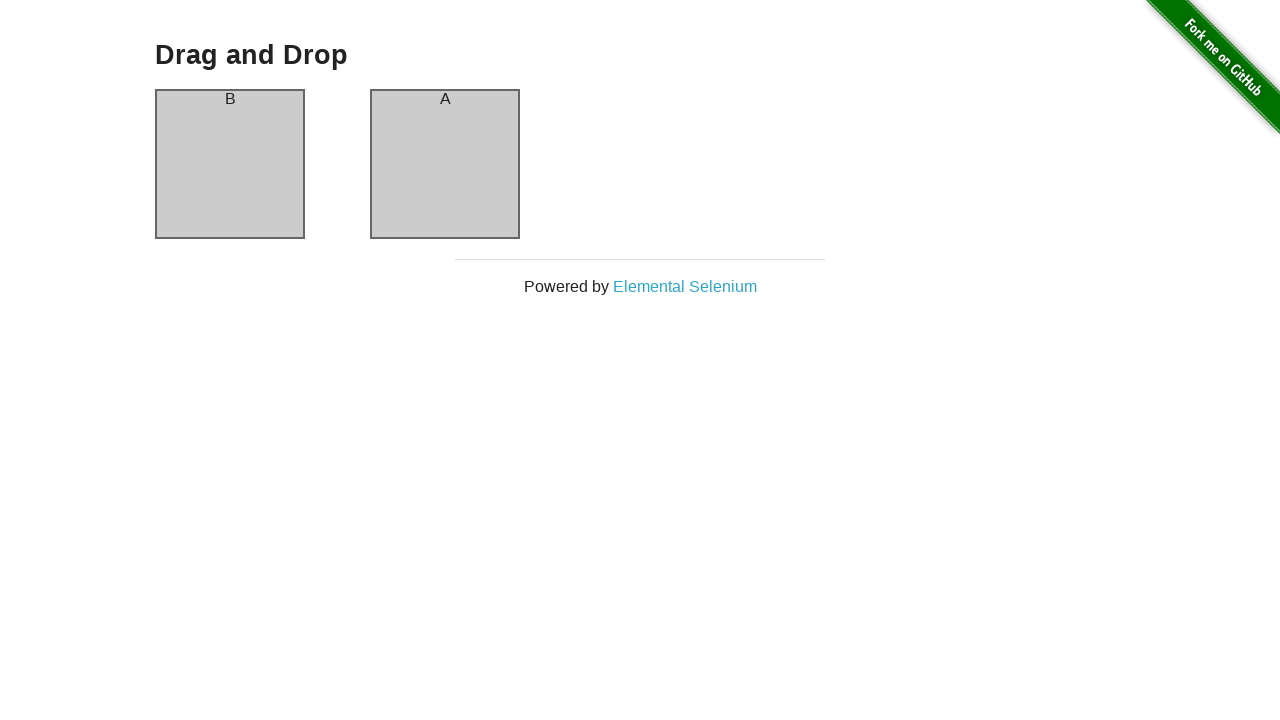

Verified column A header text is 'B' after swap
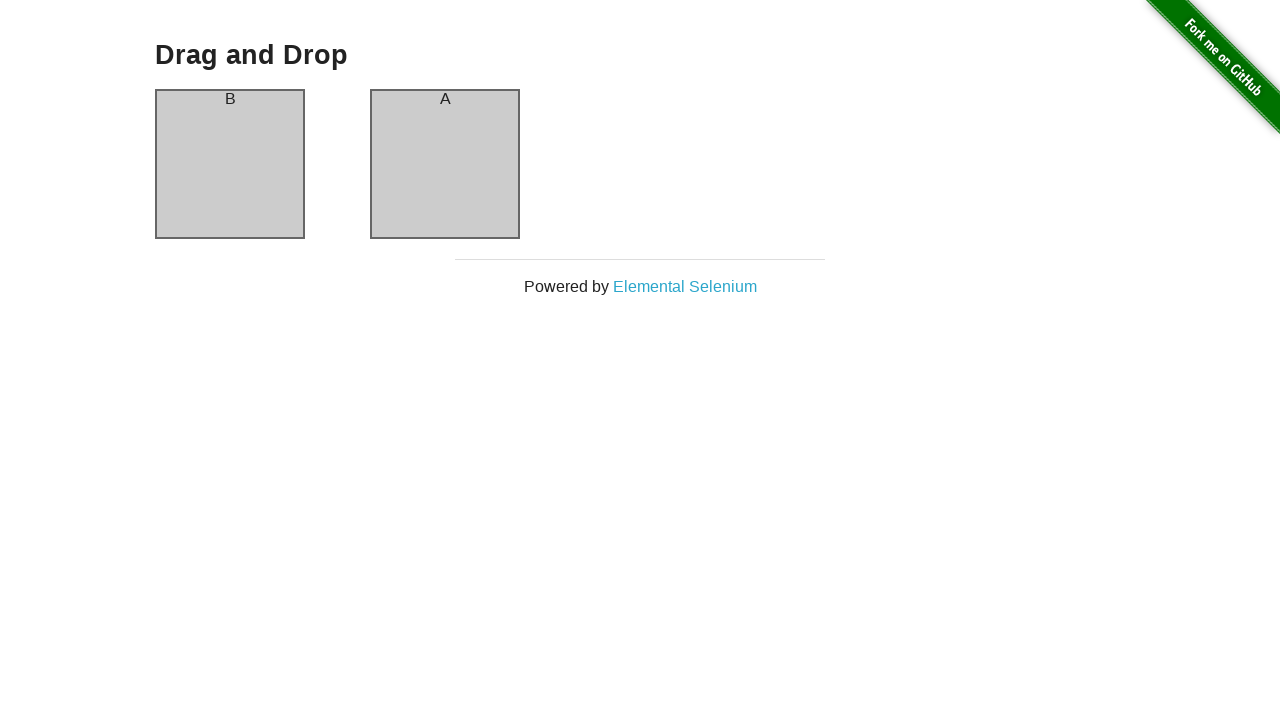

Verified column B header text is 'A' after swap
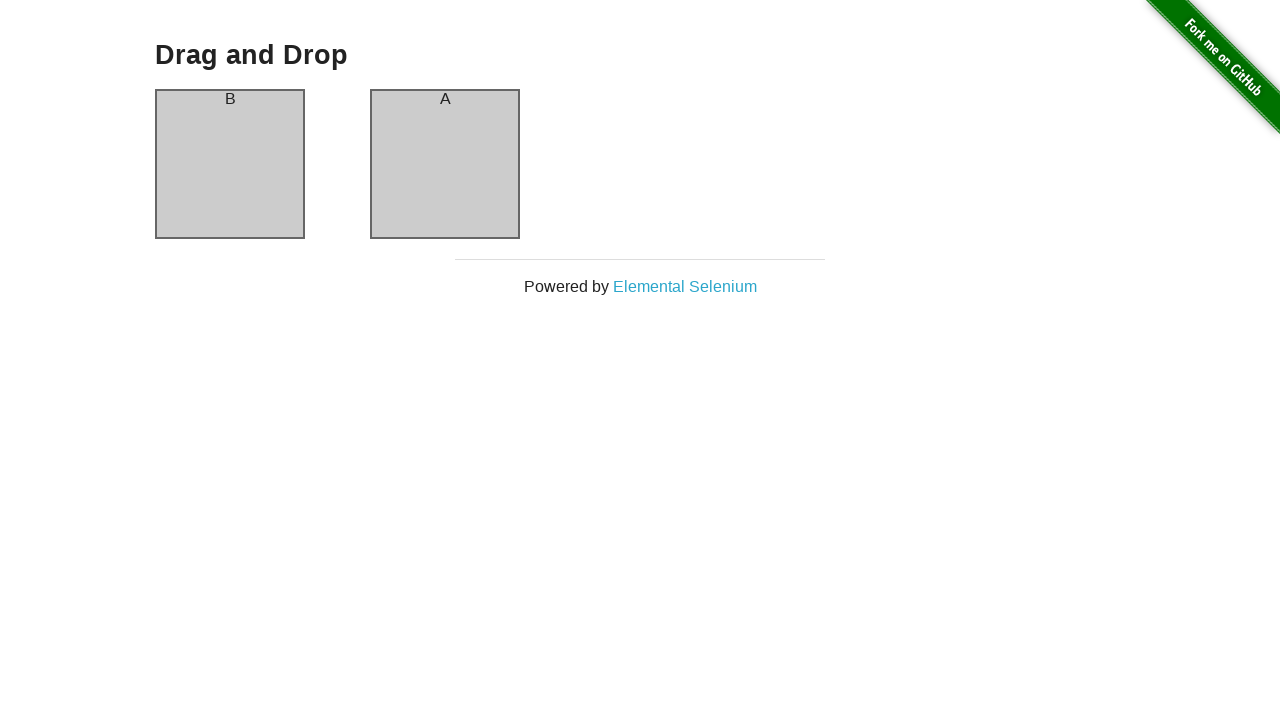

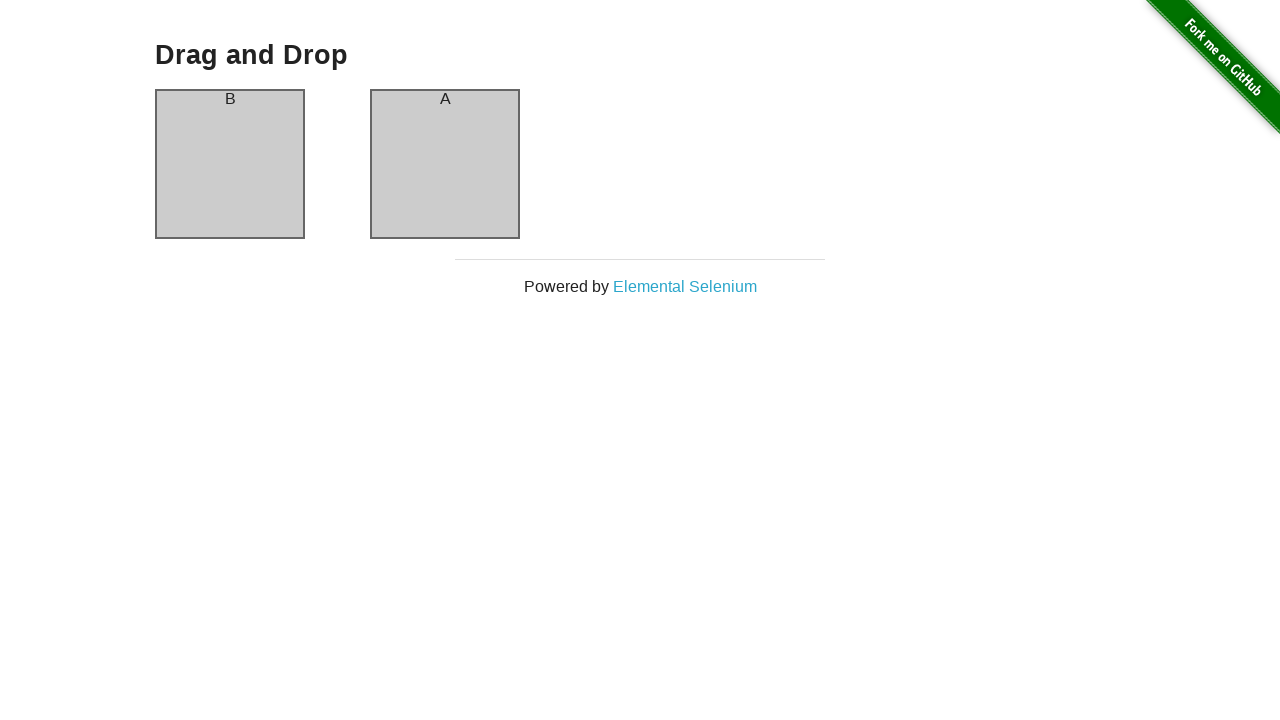